Tests Ajax loading panel functionality by selecting a date from a calendar, waiting for the Ajax loading indicator to disappear, and verifying the selected date is displayed.

Starting URL: https://demos.telerik.com/aspnet-ajax/ajaxloadingpanel/functionality/explicit-show-hide/defaultcs.aspx

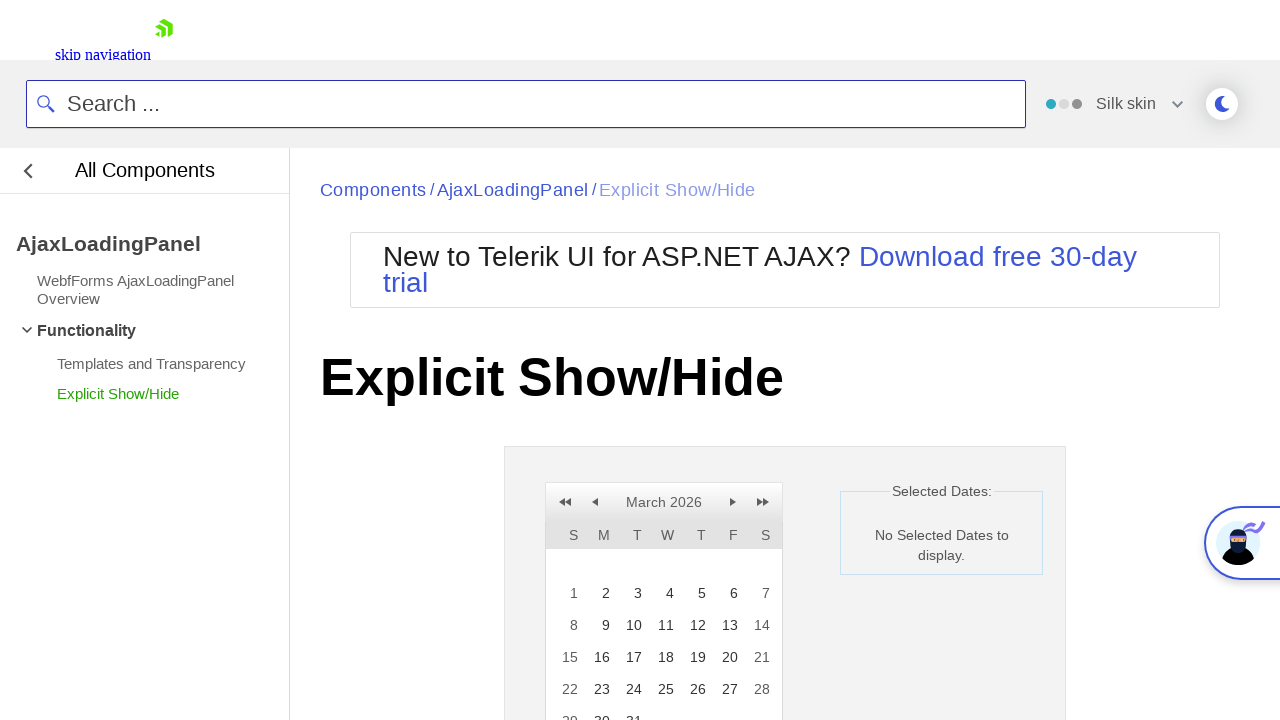

Calendar container became visible
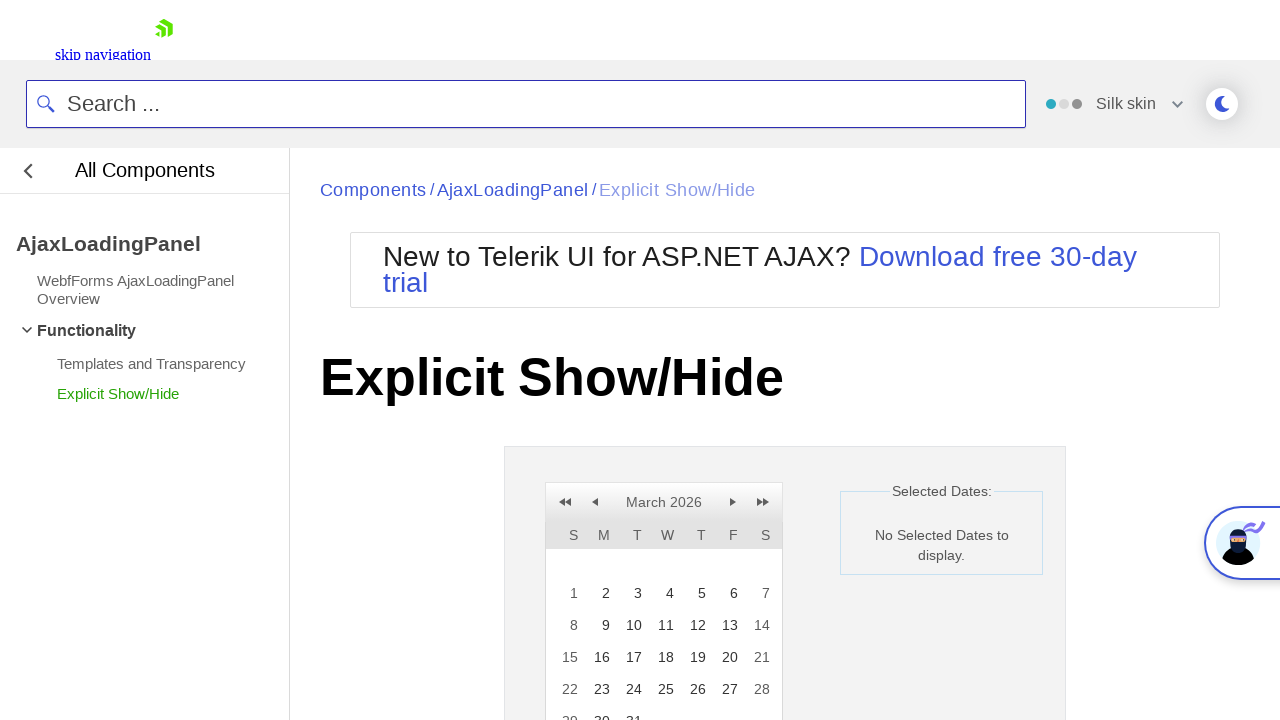

Verified 'No Selected Dates to display.' message is visible
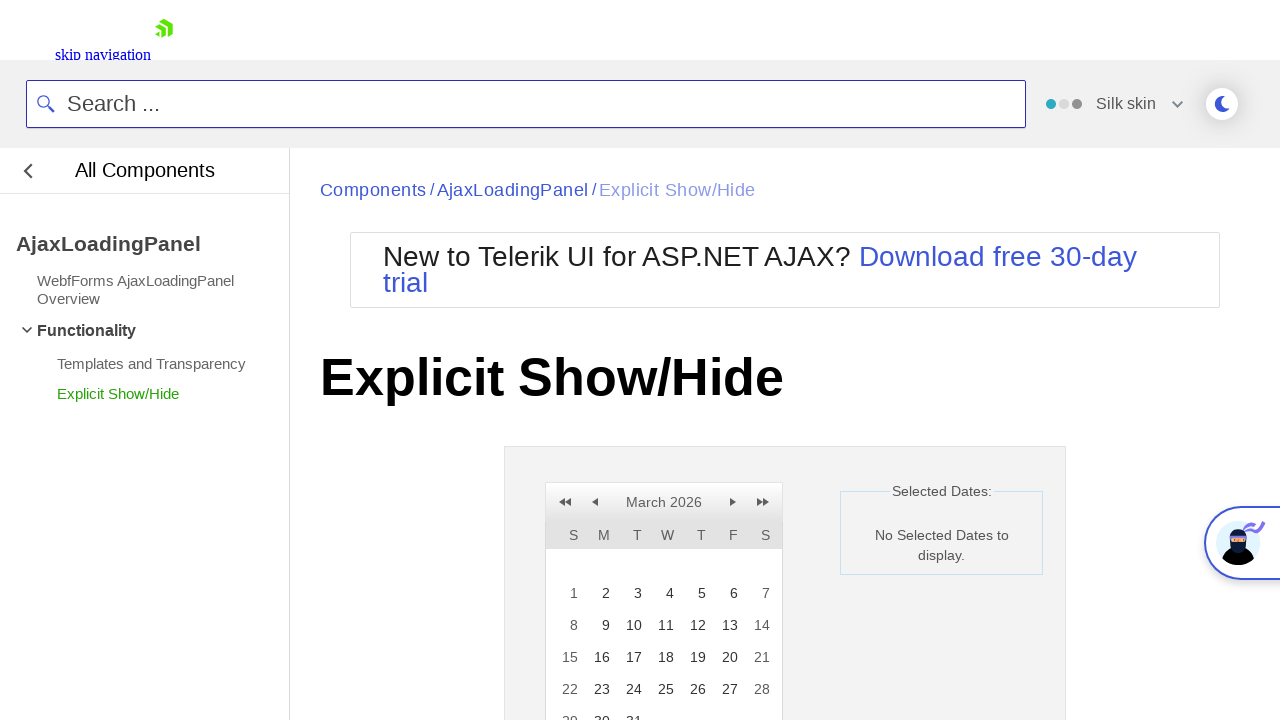

Clicked on day 29 in the calendar at (568, 705) on xpath=//a[text()='29']
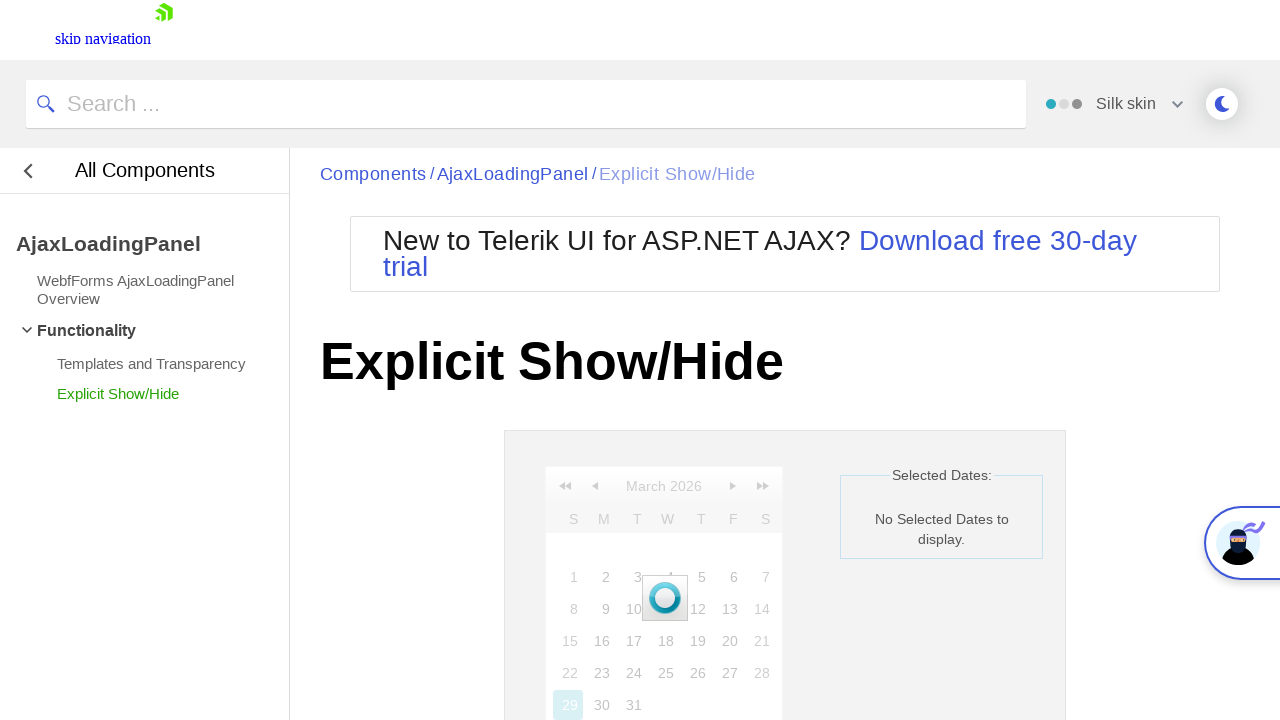

Ajax loading indicator disappeared
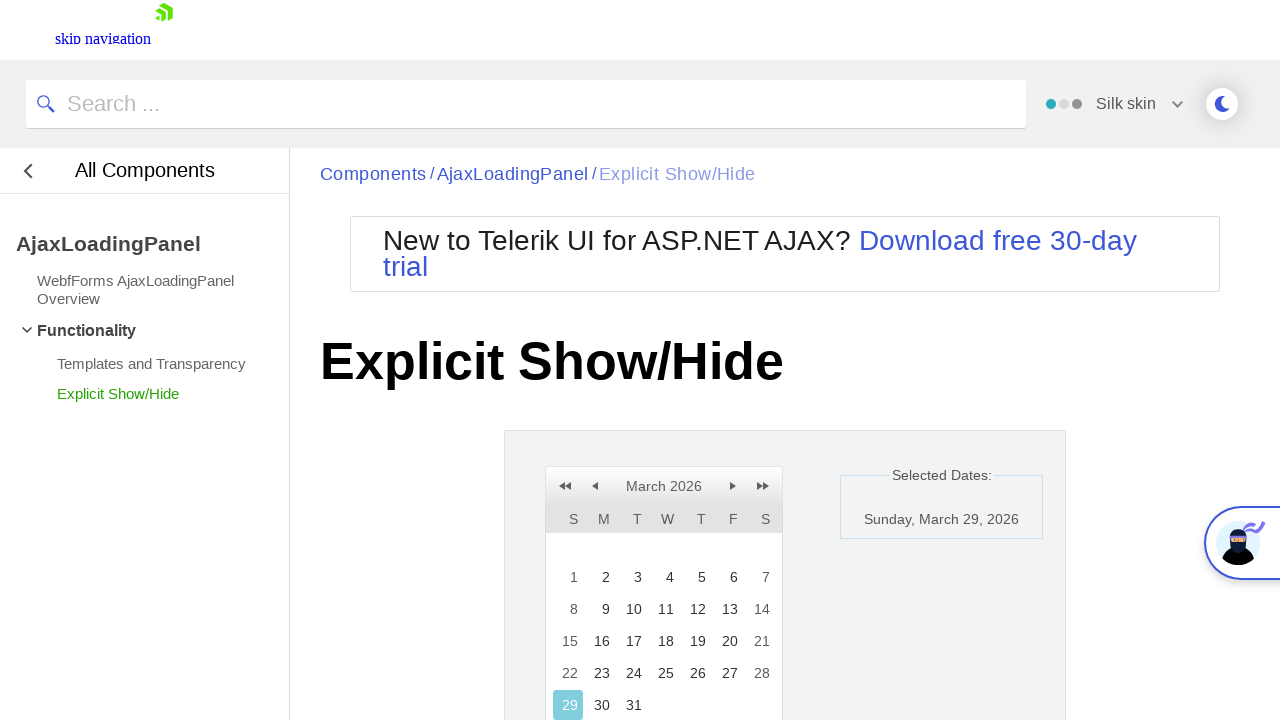

Selected date cell became visible and clickable
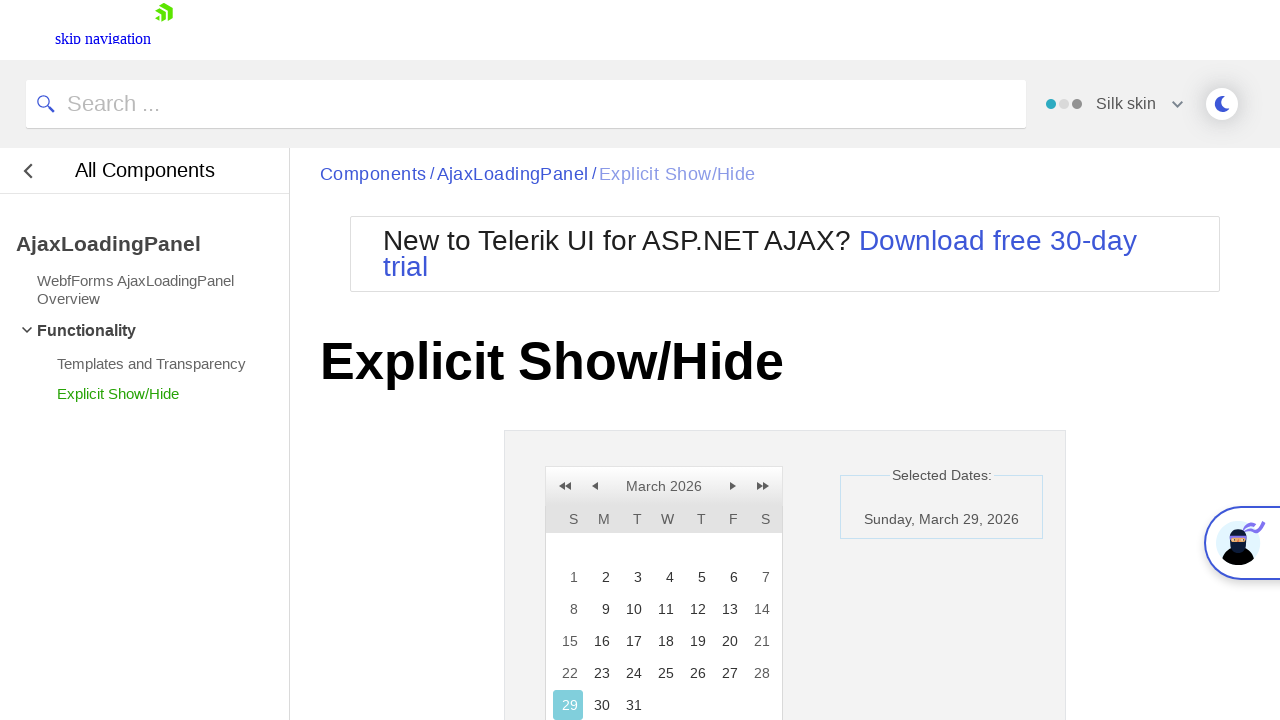

Verified selected date is displayed in calendar
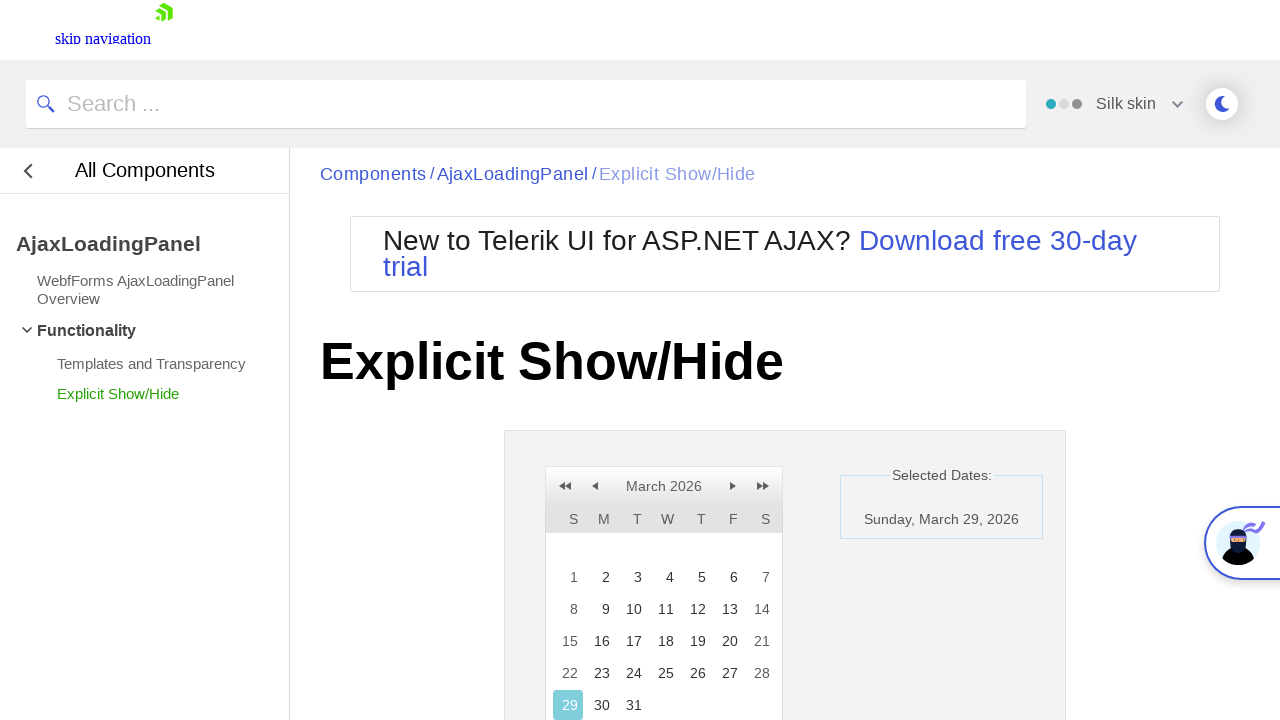

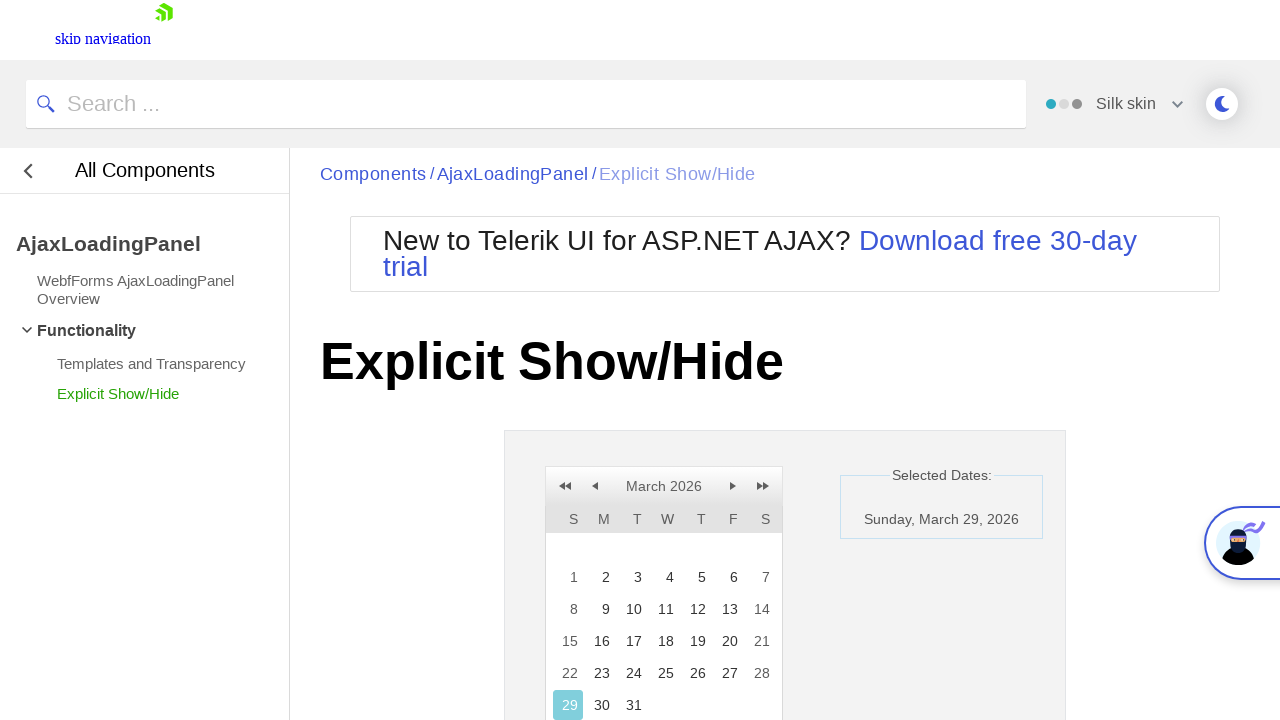